Tests alert handling functionality by triggering different types of alerts (standard alert and confirmation dialog) and interacting with them

Starting URL: https://rahulshettyacademy.com/AutomationPractice/

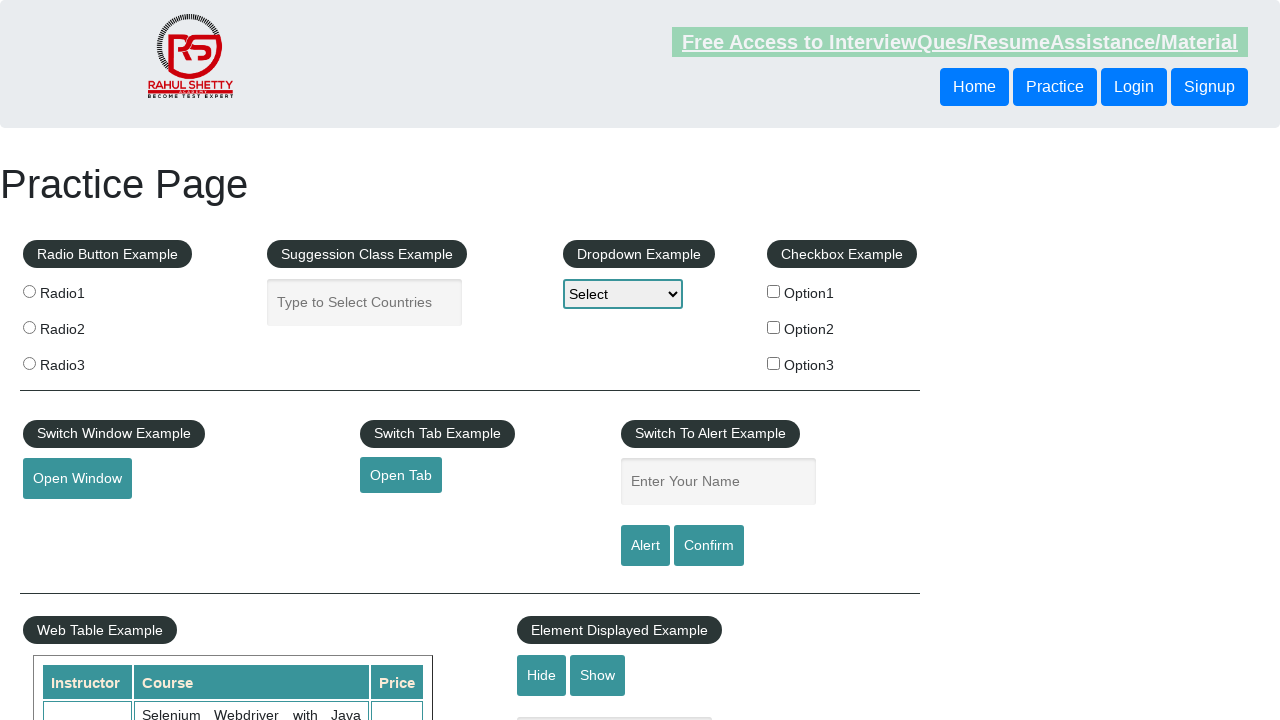

Filled name input field with 'testName' on #name
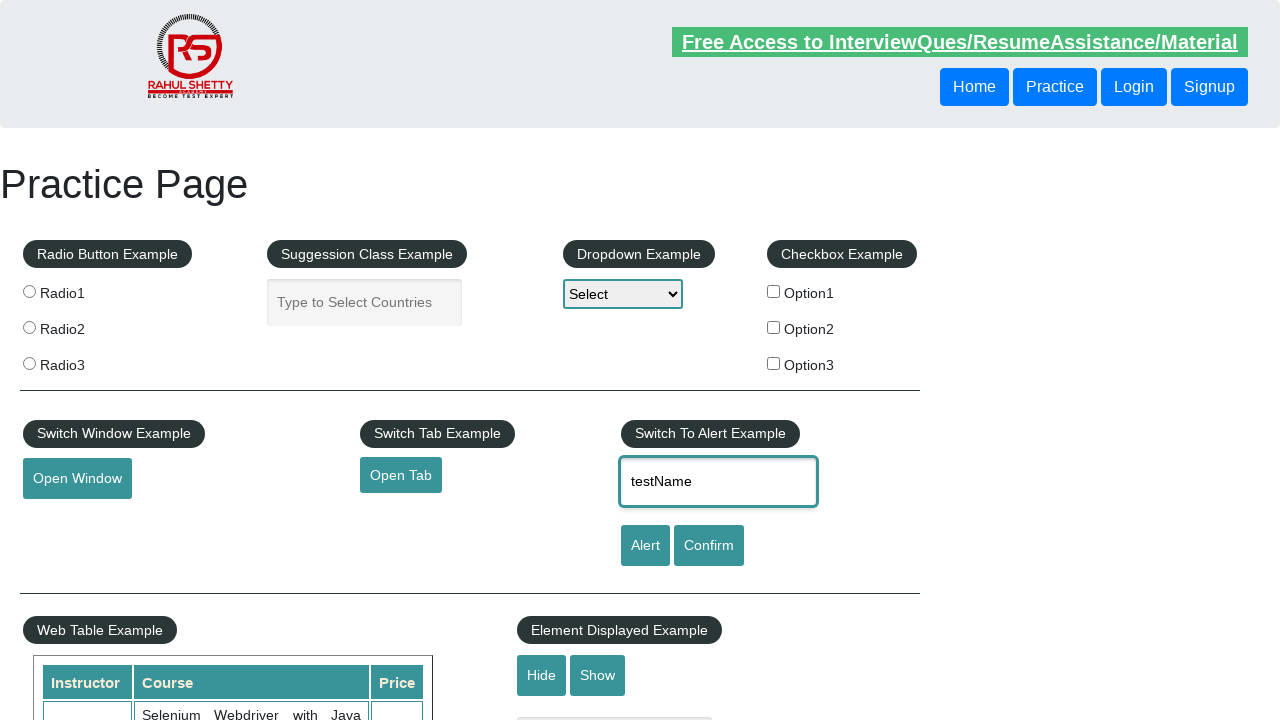

Clicked alert button to trigger standard alert at (645, 546) on #alertbtn
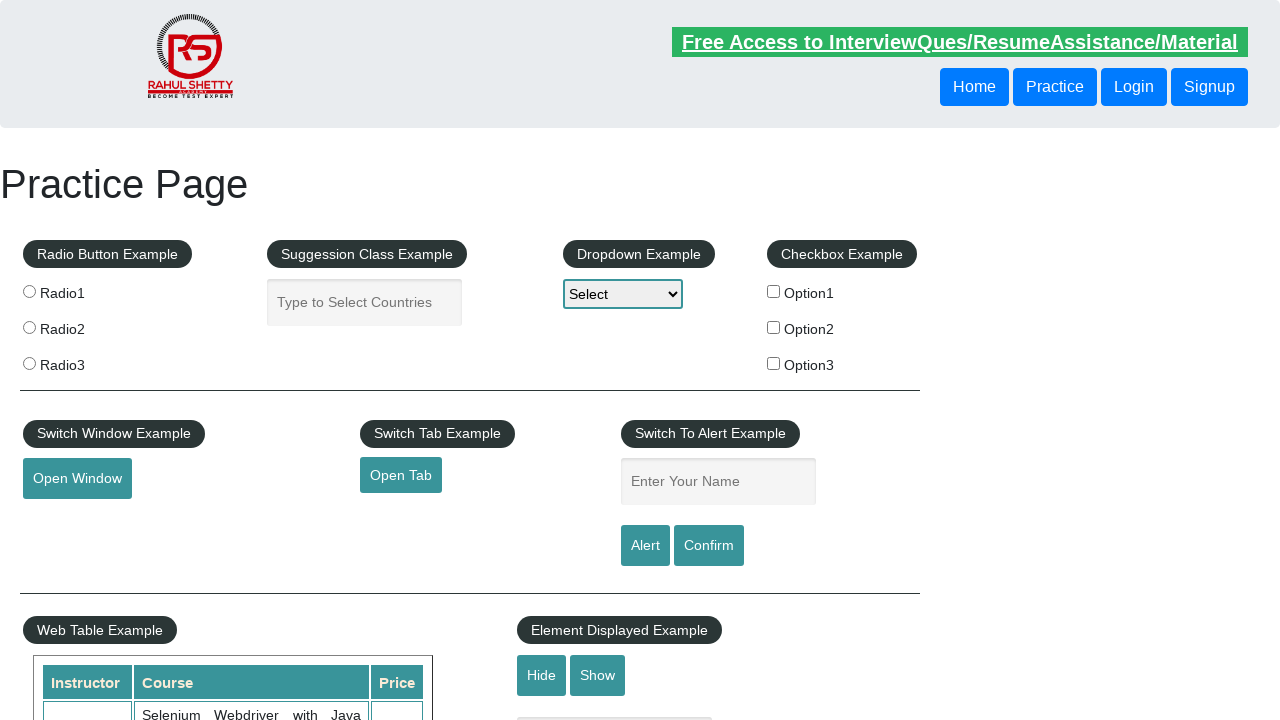

Set up dialog handler to accept alerts
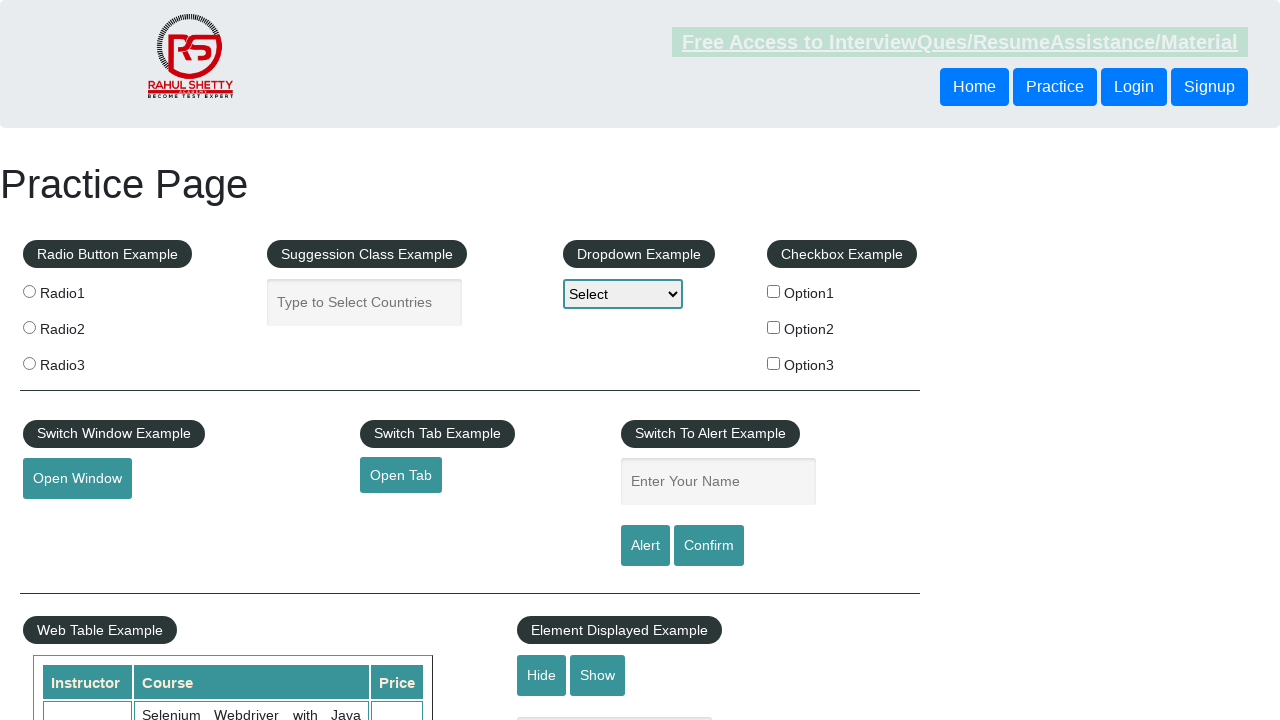

Clicked confirm button to trigger confirmation dialog at (709, 546) on #confirmbtn
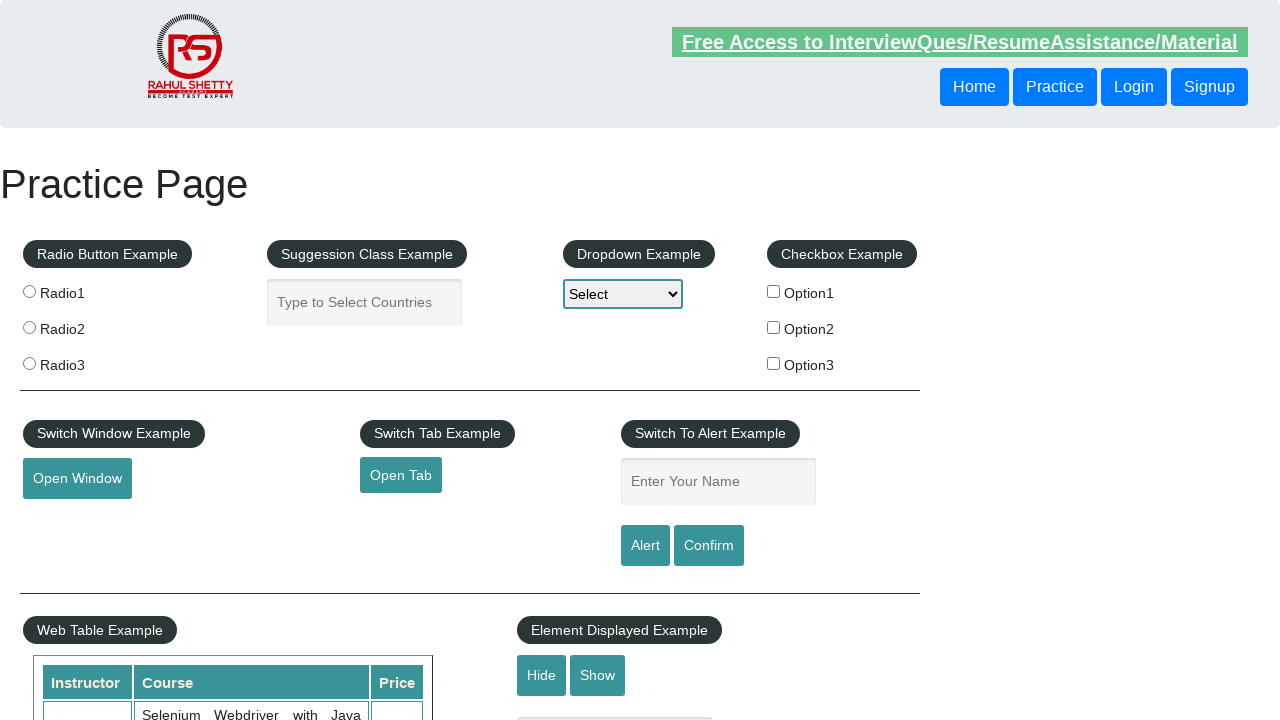

Set up dialog handler to dismiss confirmation dialogs
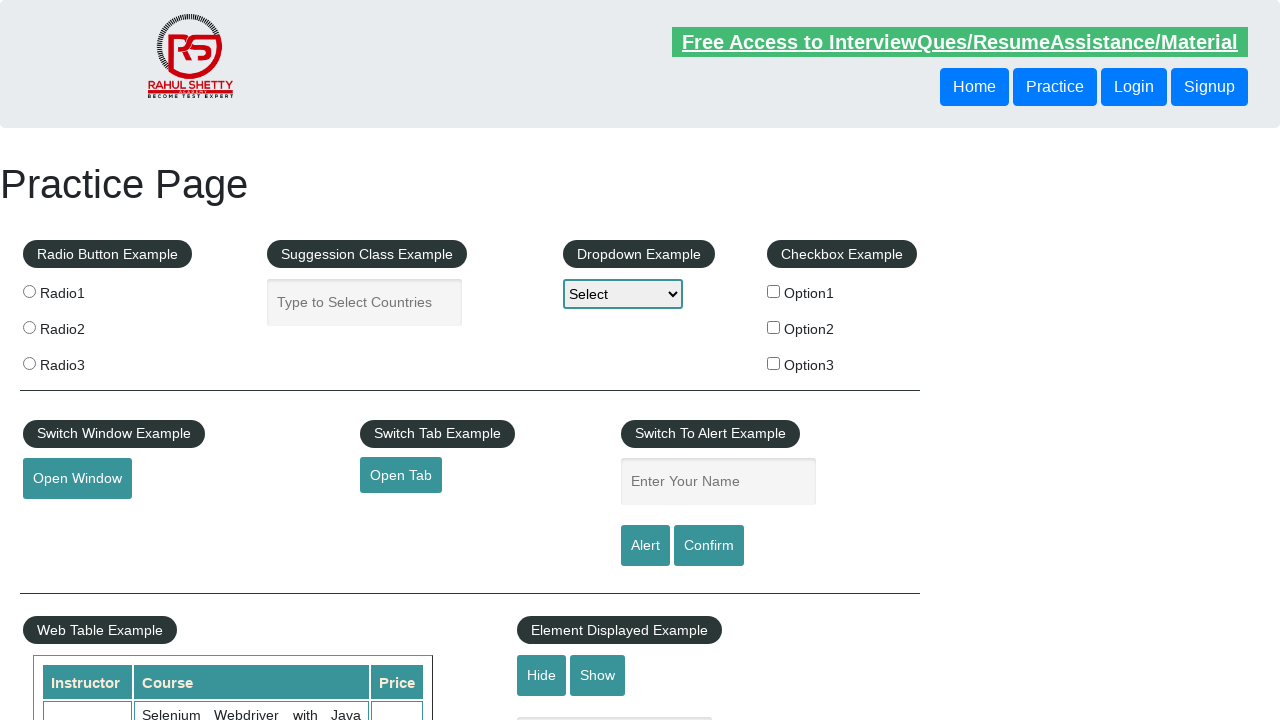

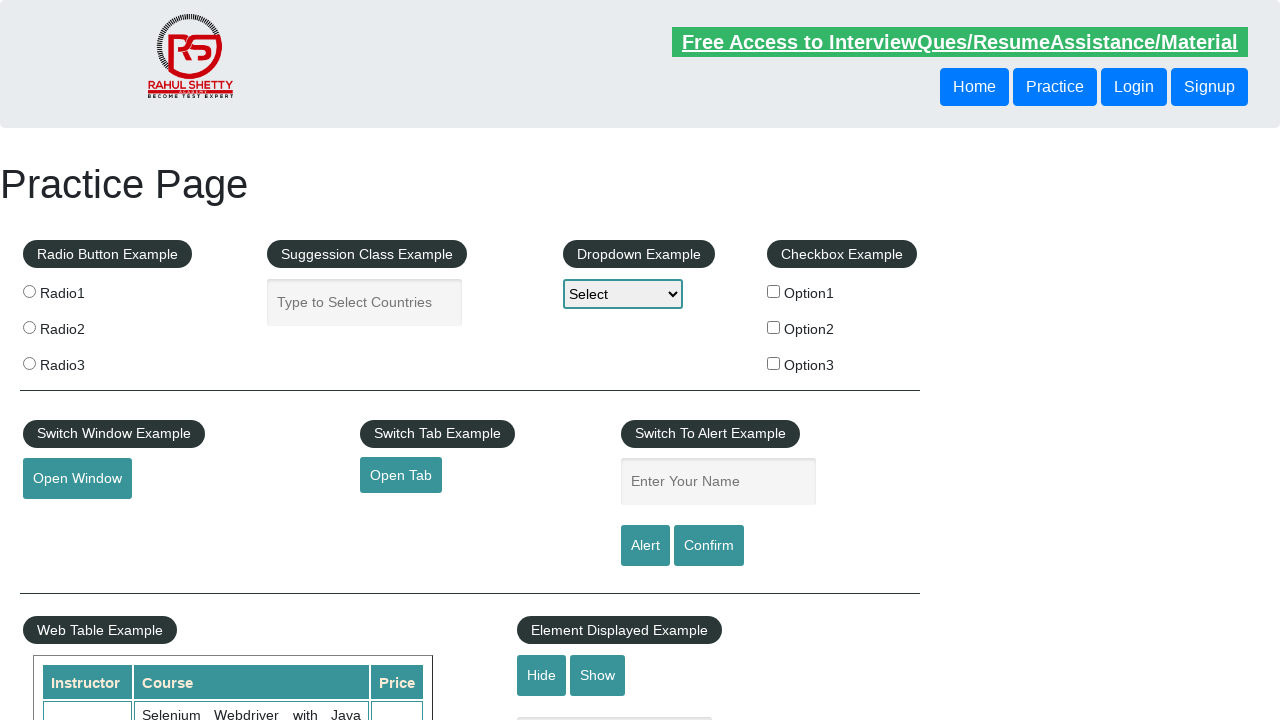